Tests dropdown select functionality by getting all options, verifying specific options exist, and selecting different values from the dropdown menu

Starting URL: https://demoqa.com/select-menu

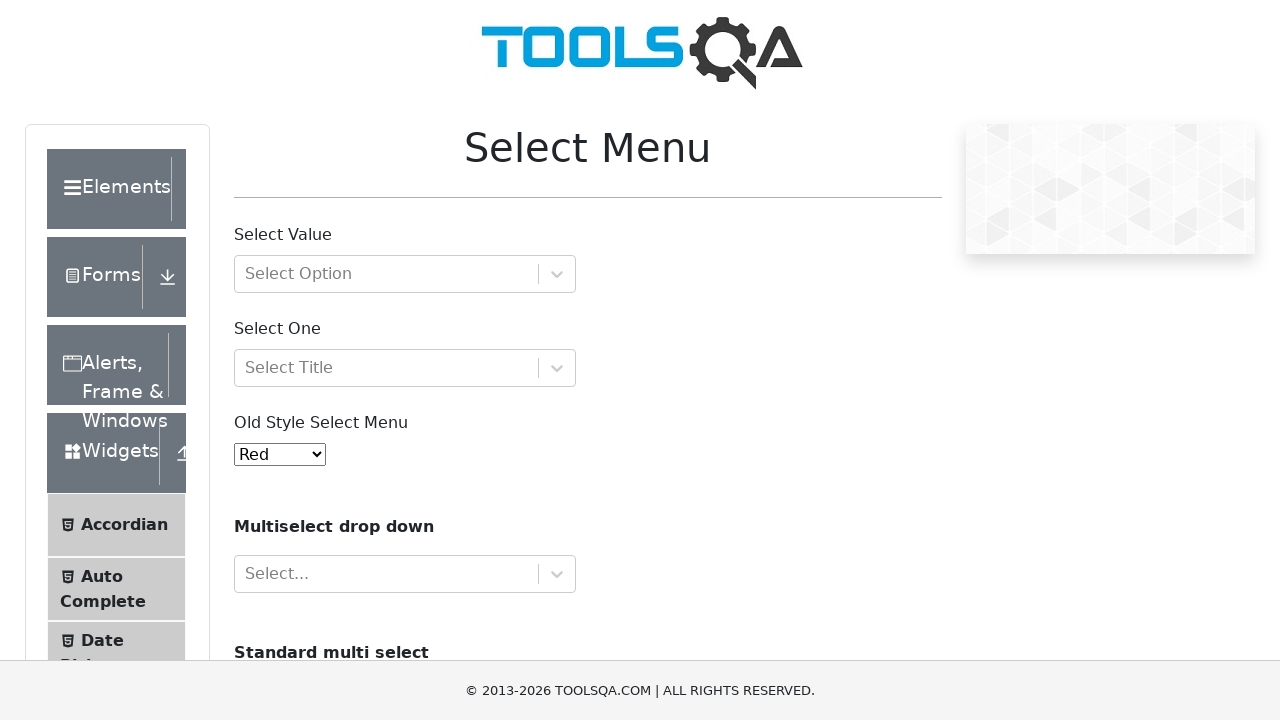

Located the dropdown select element with id 'oldSelectMenu'
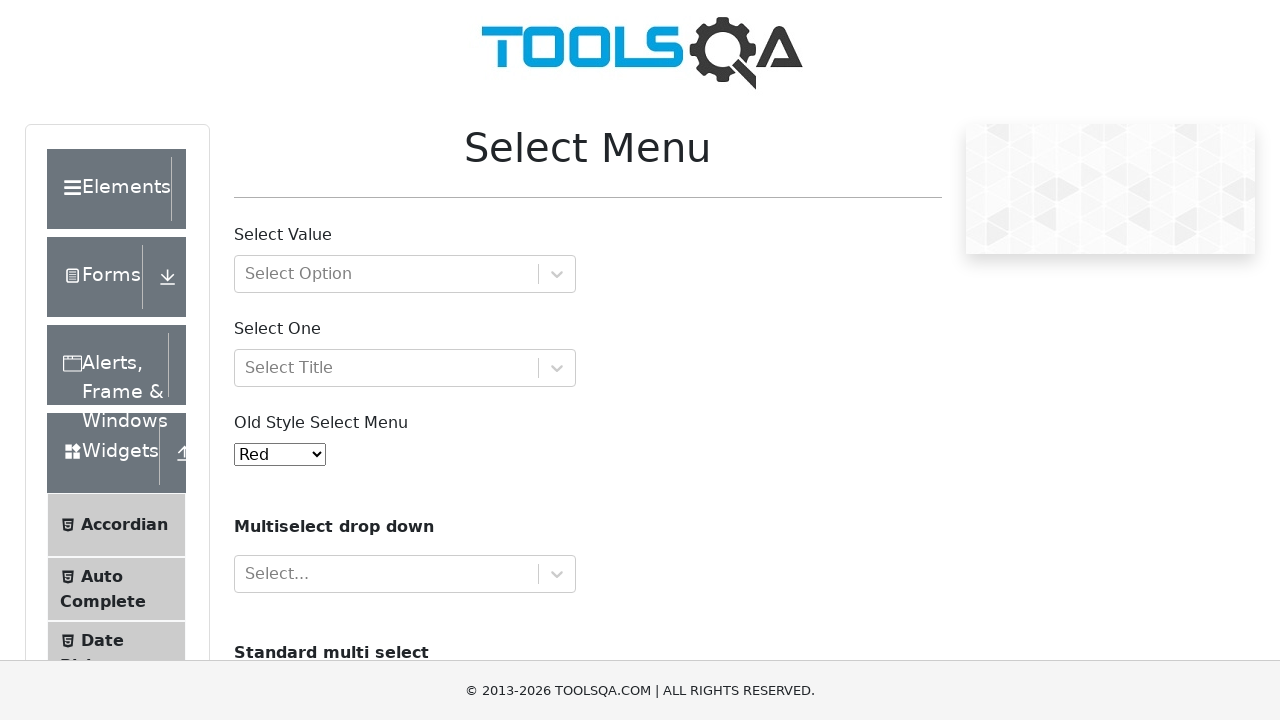

Retrieved all options from the dropdown menu
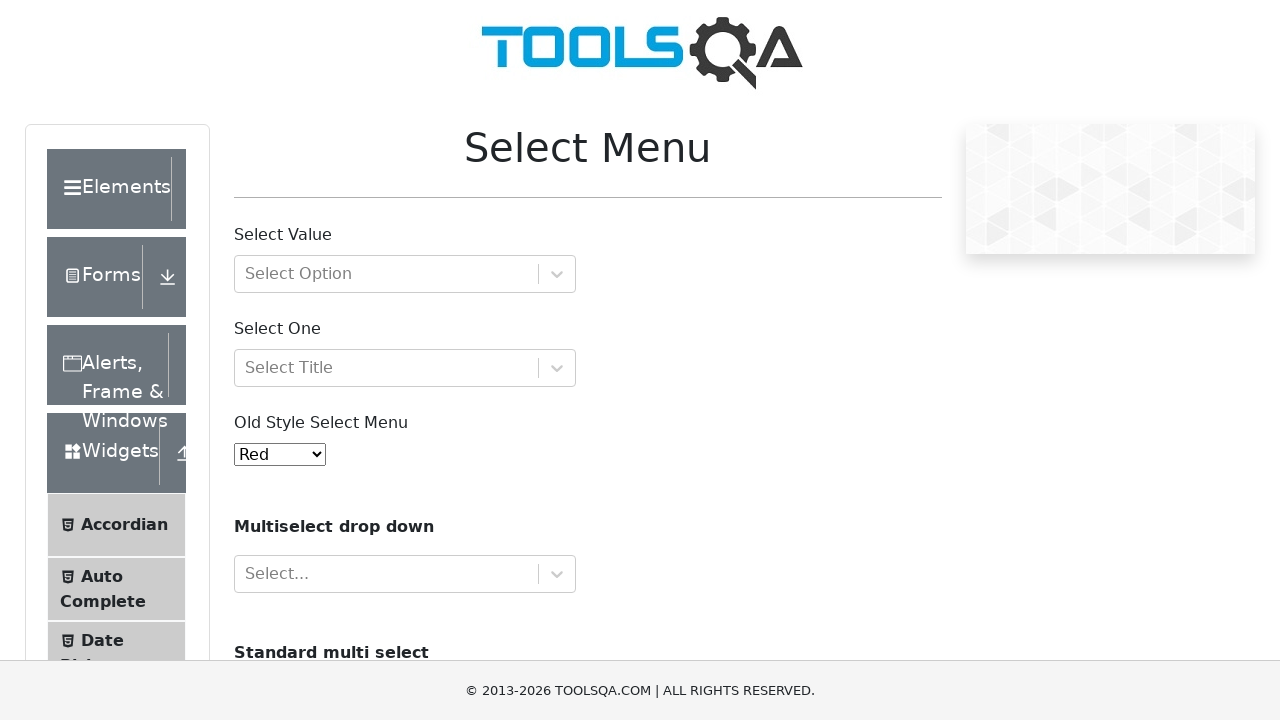

Dropdown contains 11 options
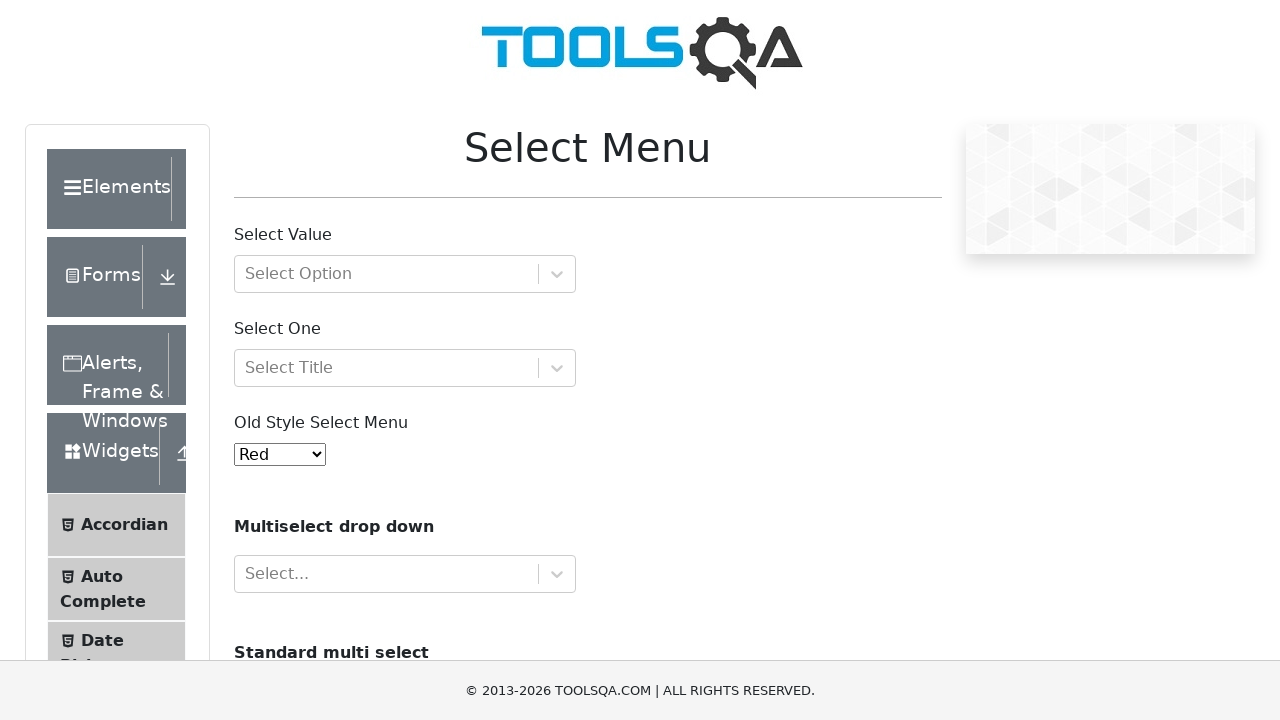

Verified 'Black' option exists in dropdown
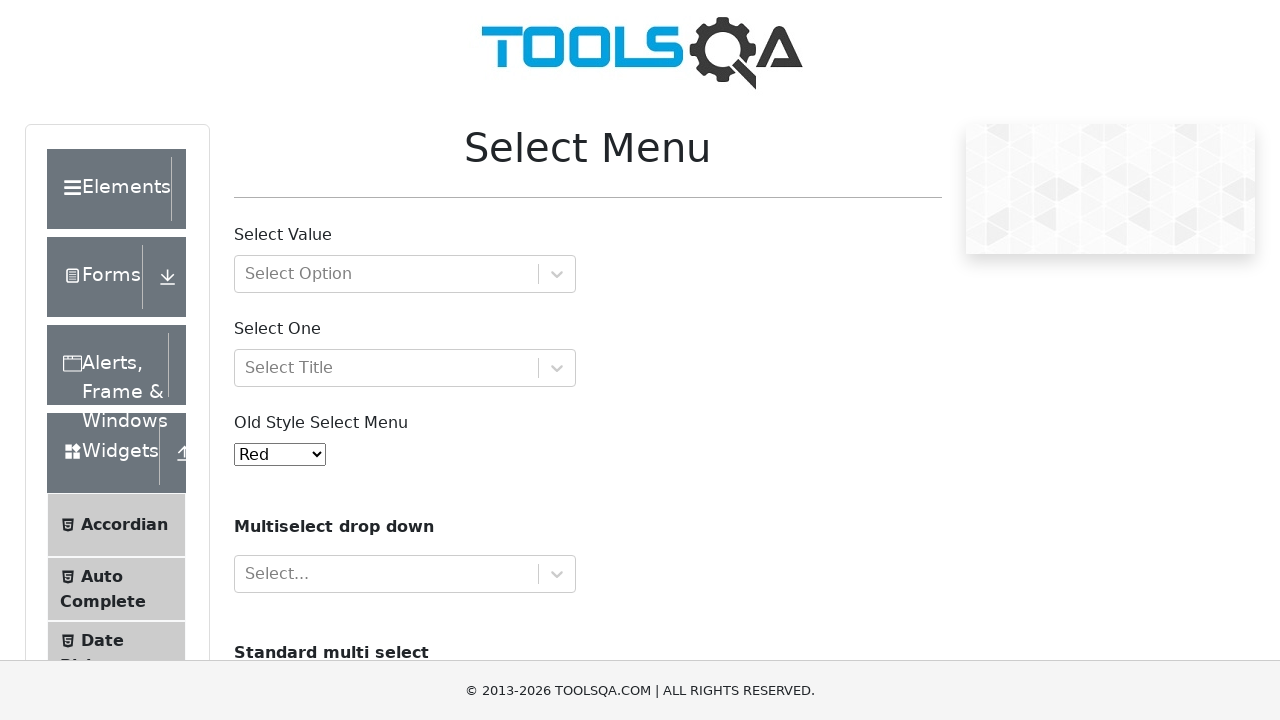

Selected 'Black' option from the dropdown on select#oldSelectMenu
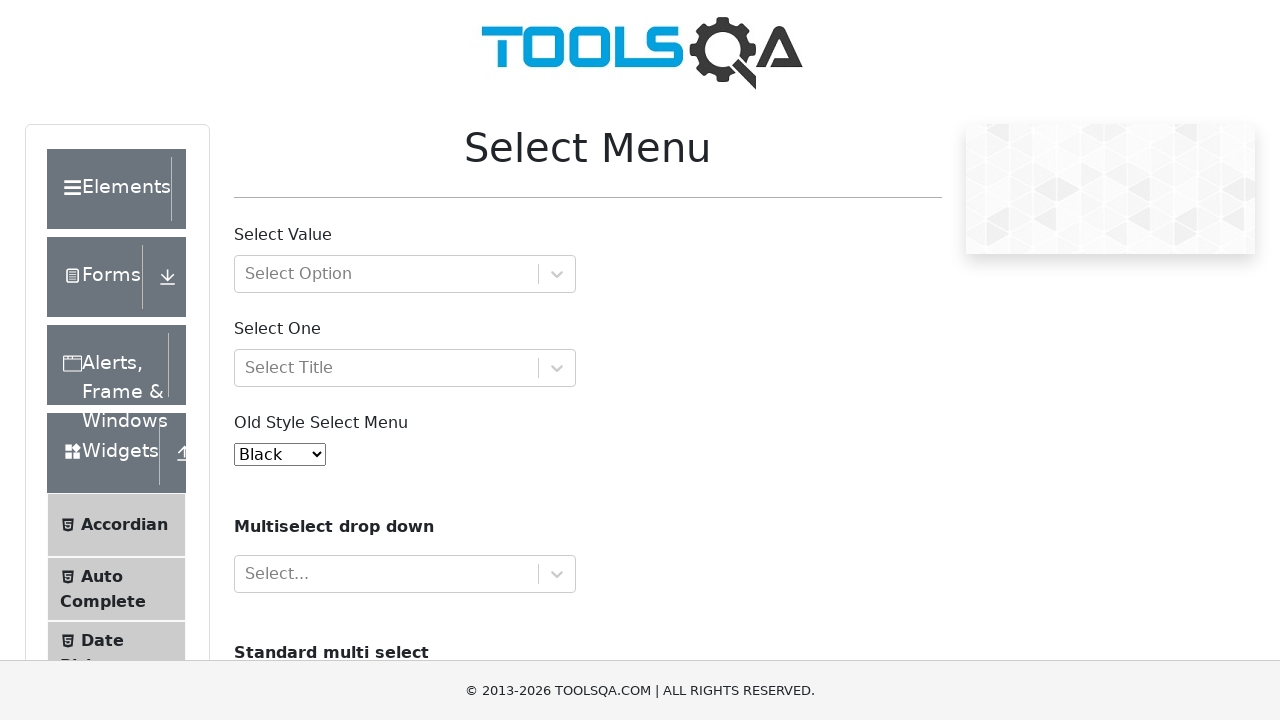

Retrieved the current selected value from dropdown
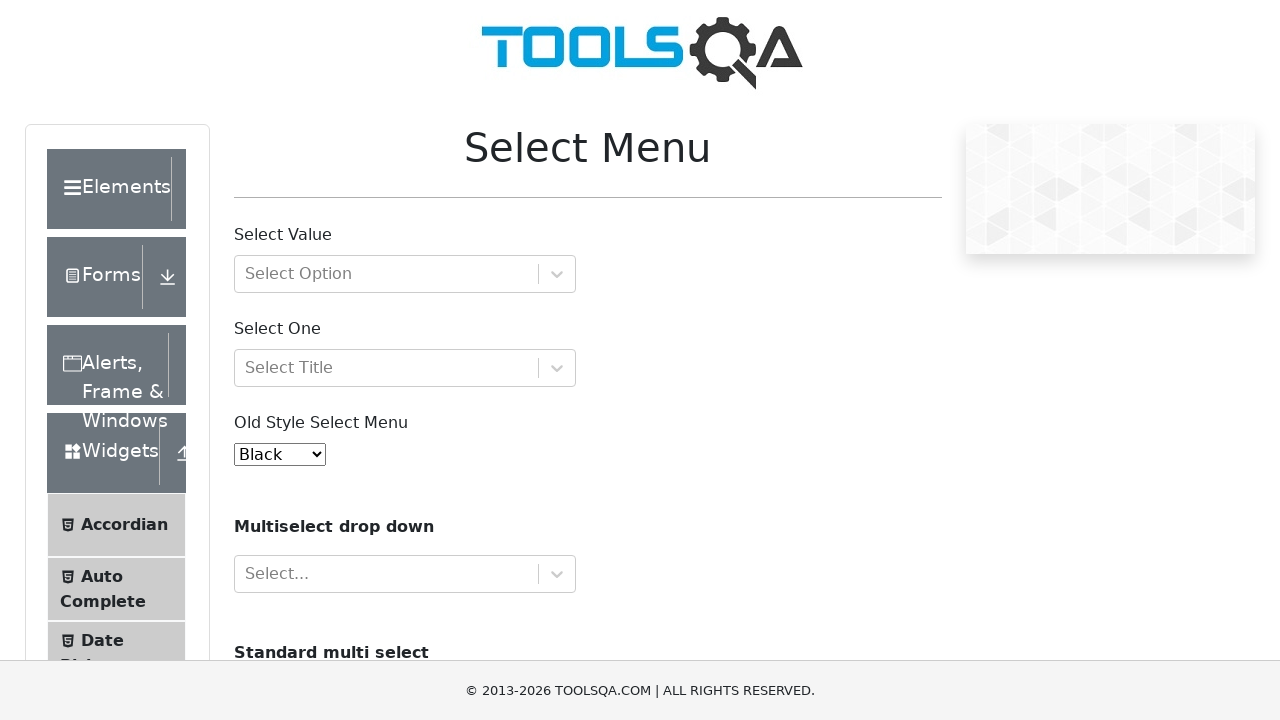

Retrieved the text content of the selected option
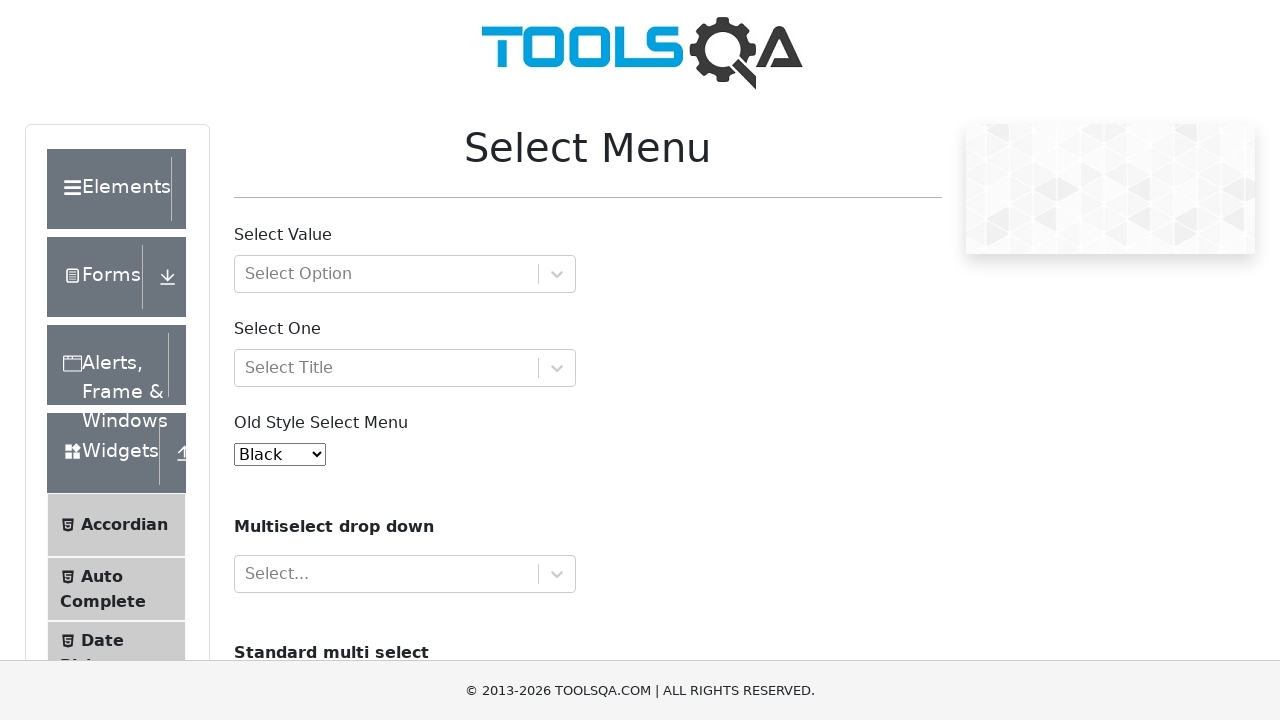

Verified 'Black' is correctly selected
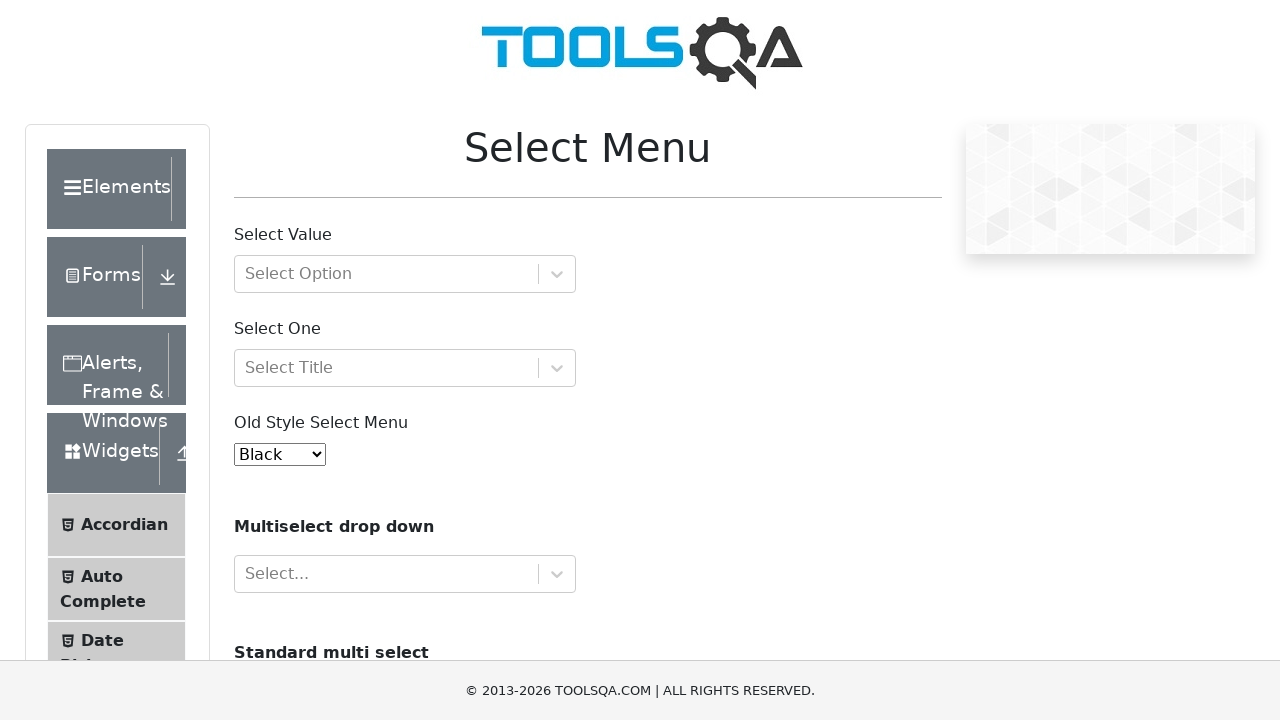

Selected option at index 3 ('Yellow') from the dropdown on select#oldSelectMenu
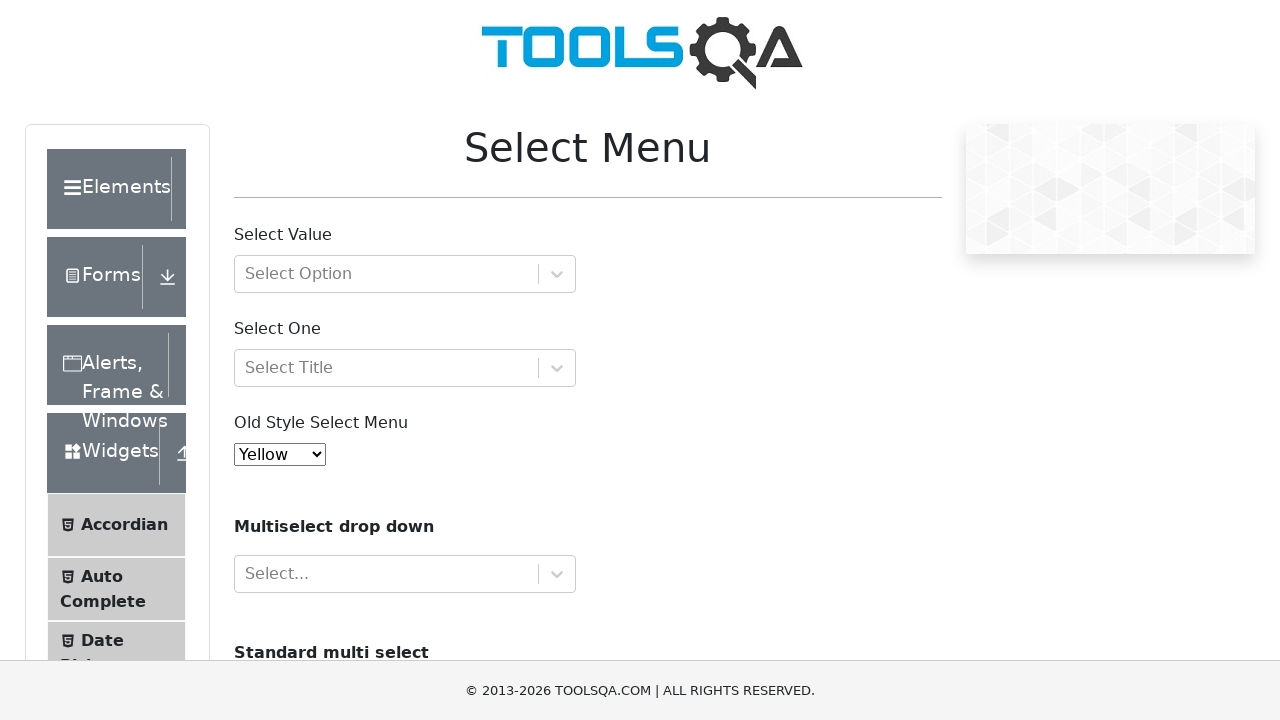

Retrieved the current selected value after selecting Yellow
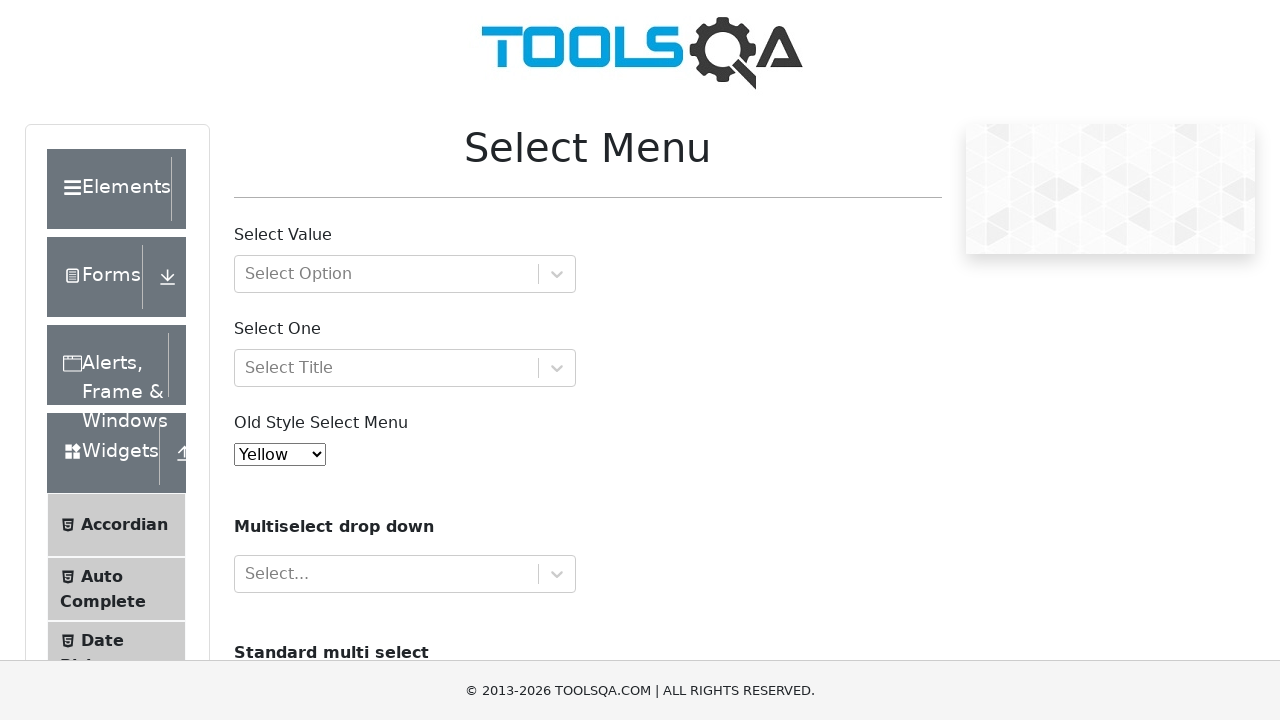

Retrieved the text content of the newly selected option
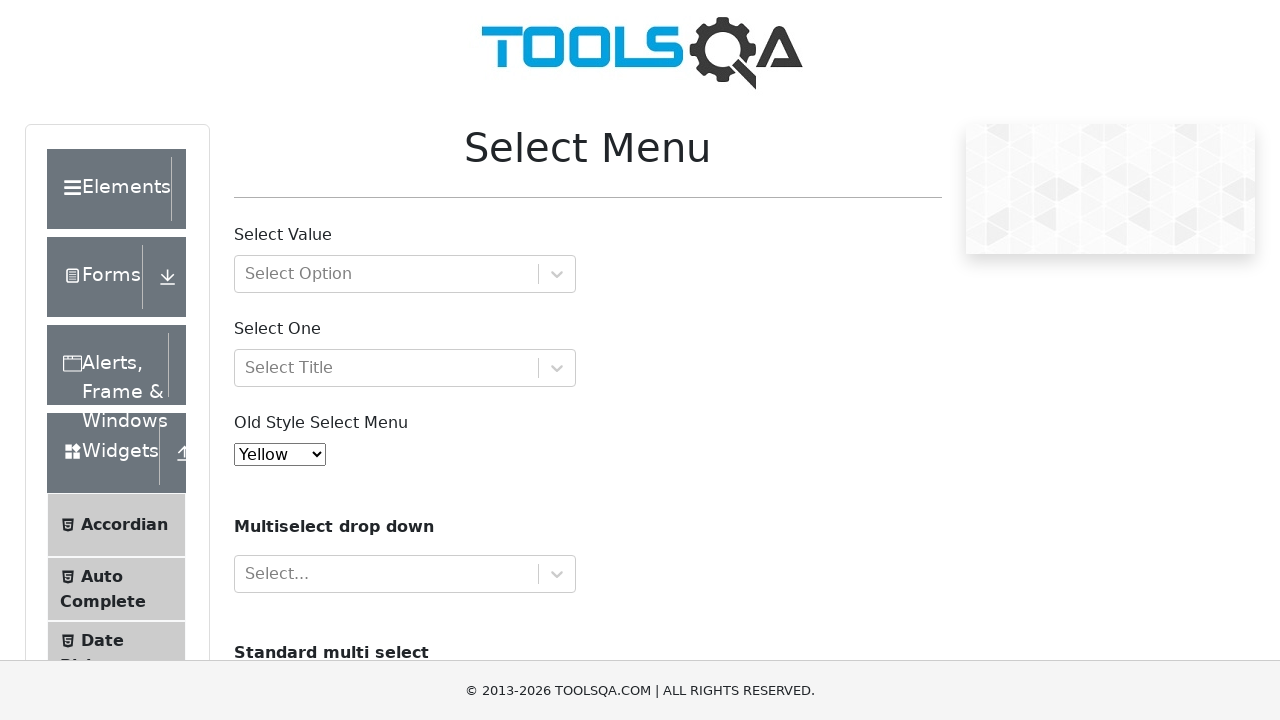

Verified 'Yellow' is correctly selected
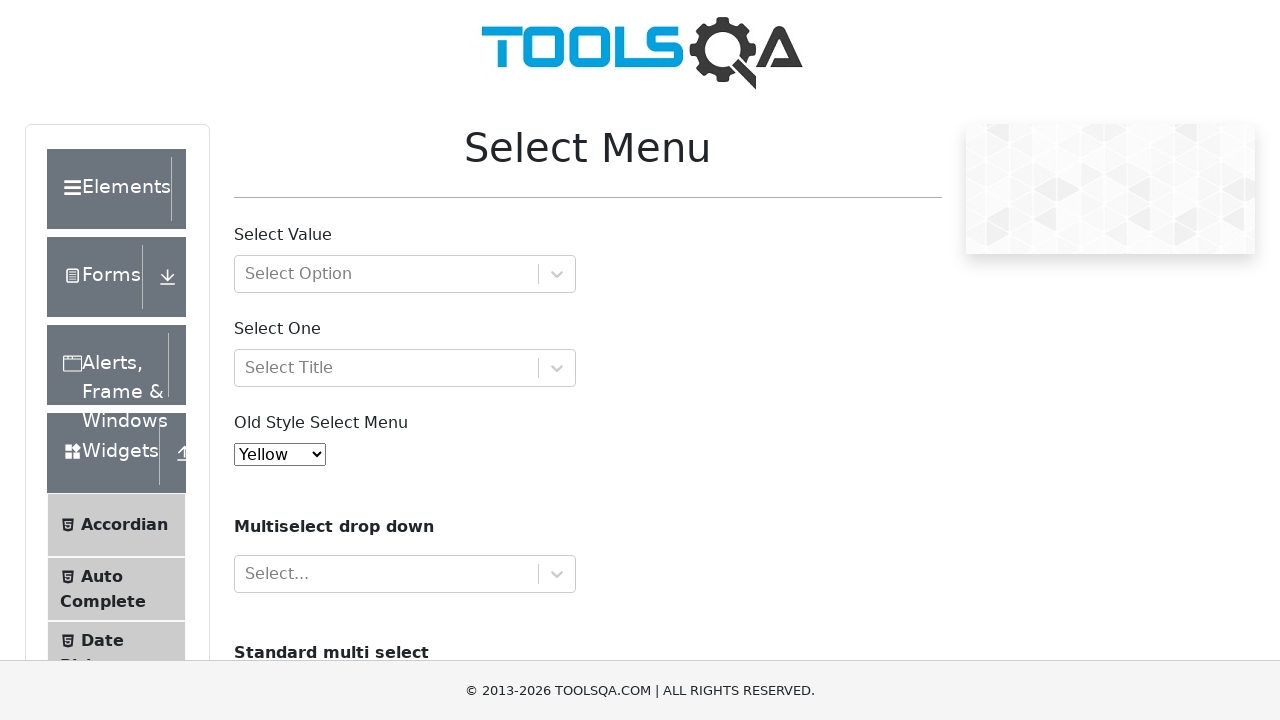

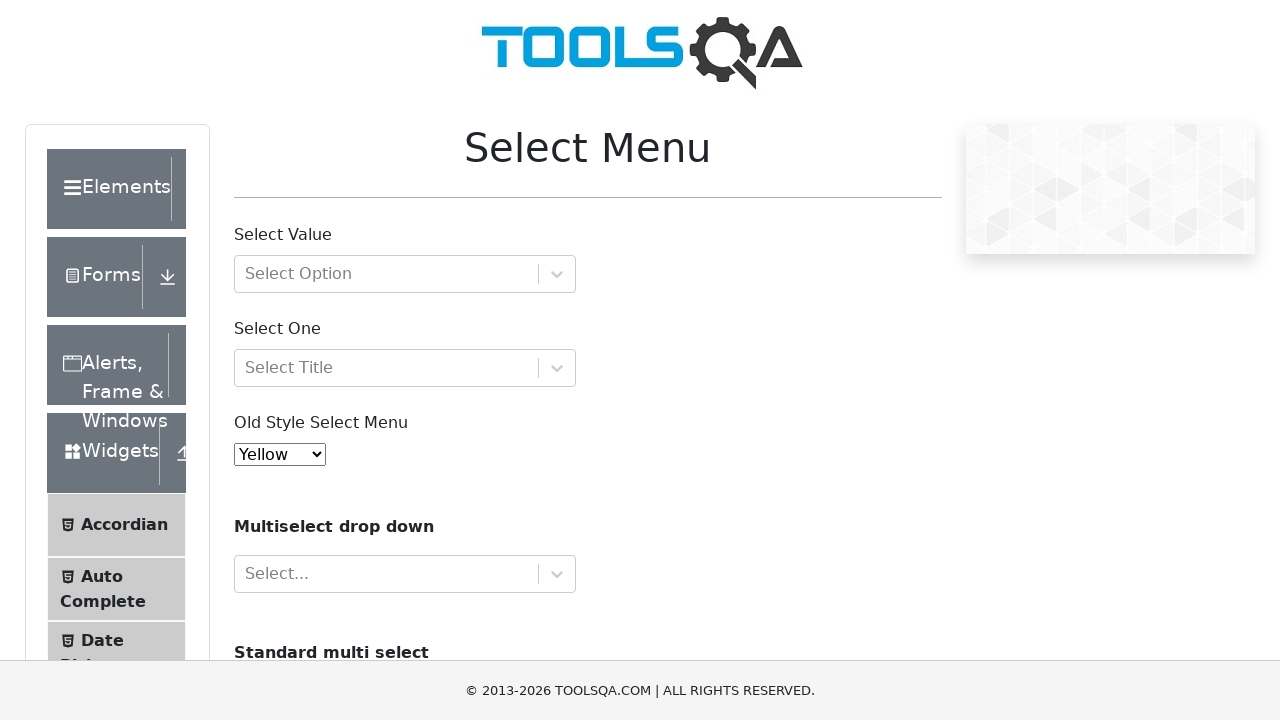